Tests filling a username input field and verifying the entered value can be retrieved

Starting URL: https://saucedemo.com

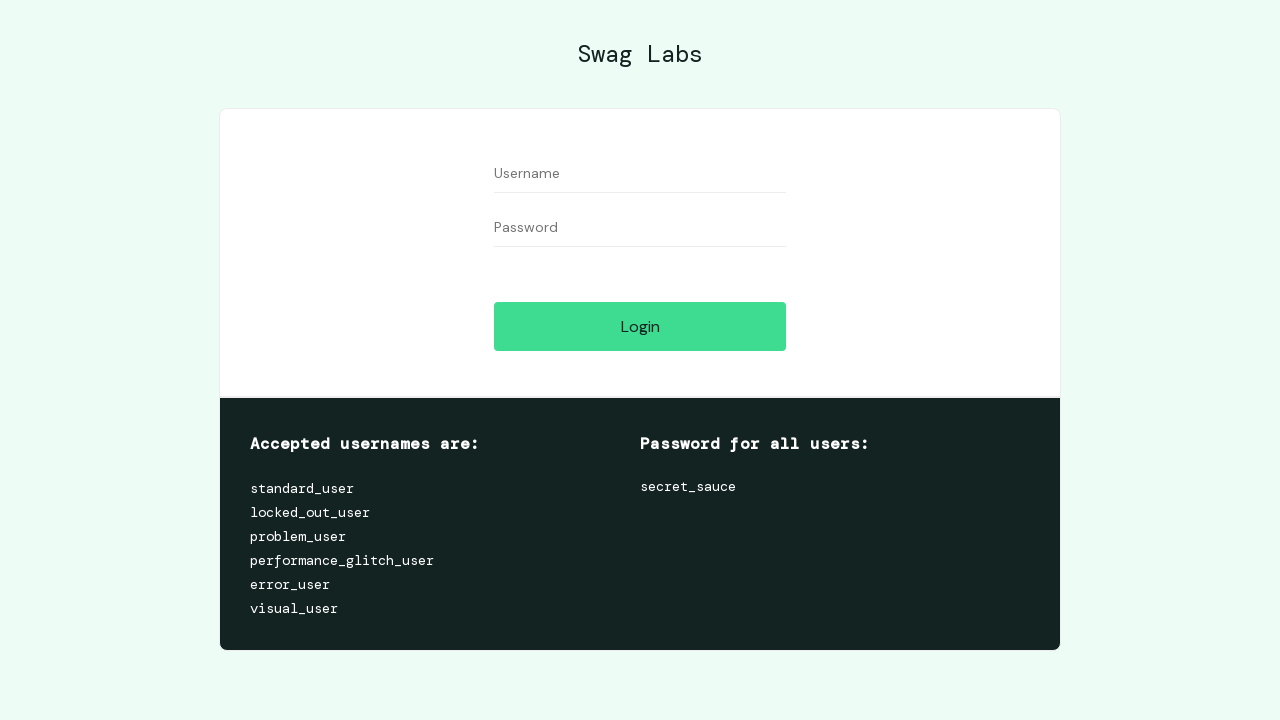

Located username input field
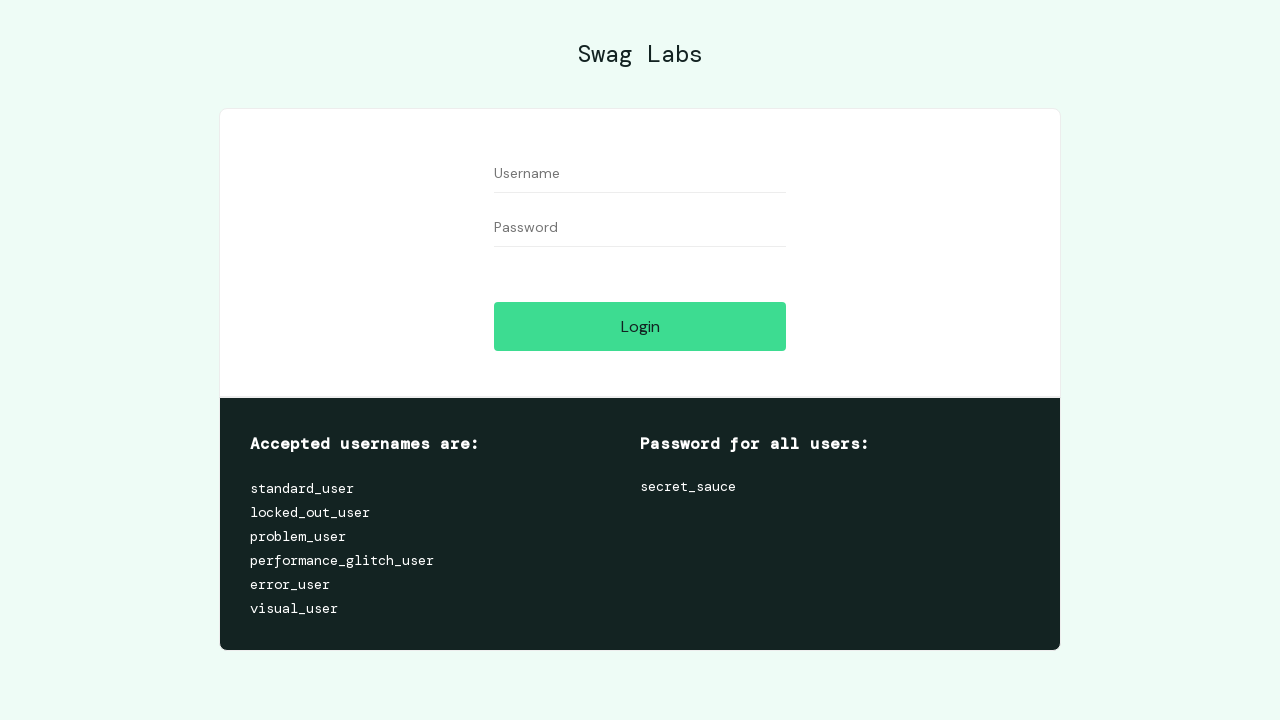

Filled username input field with 'testUserName' on #user-name
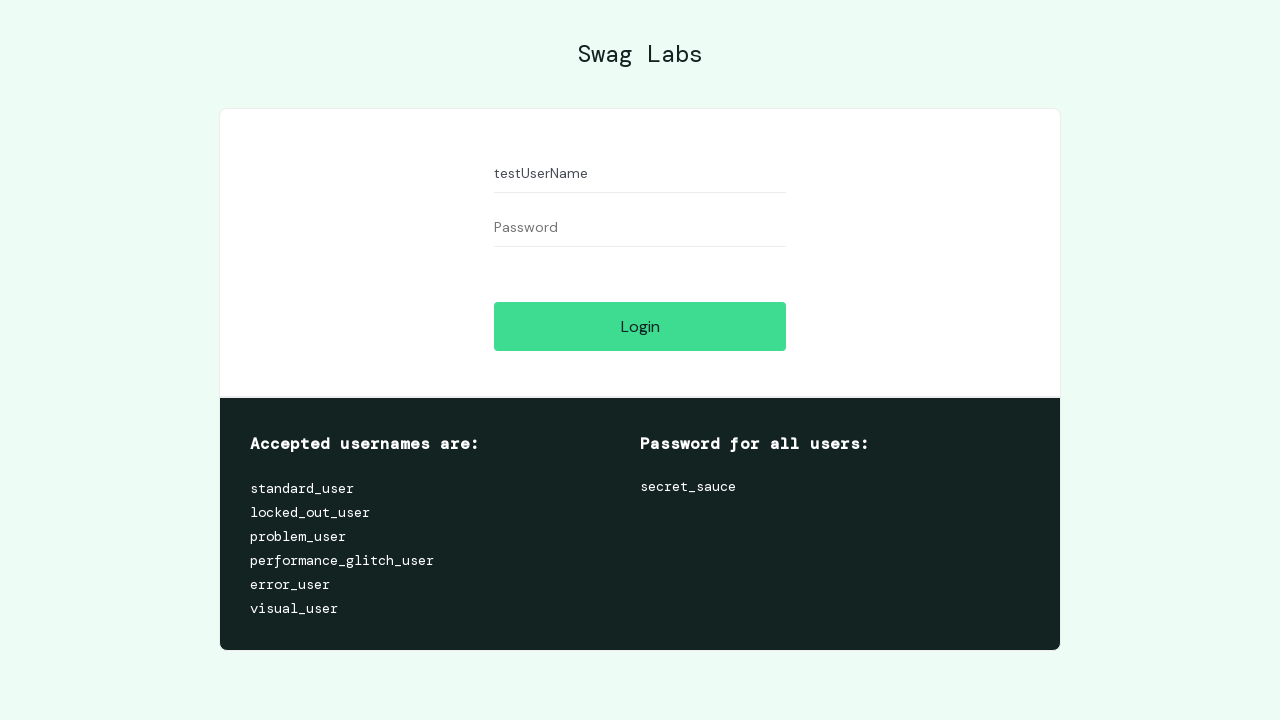

Retrieved input value from username field
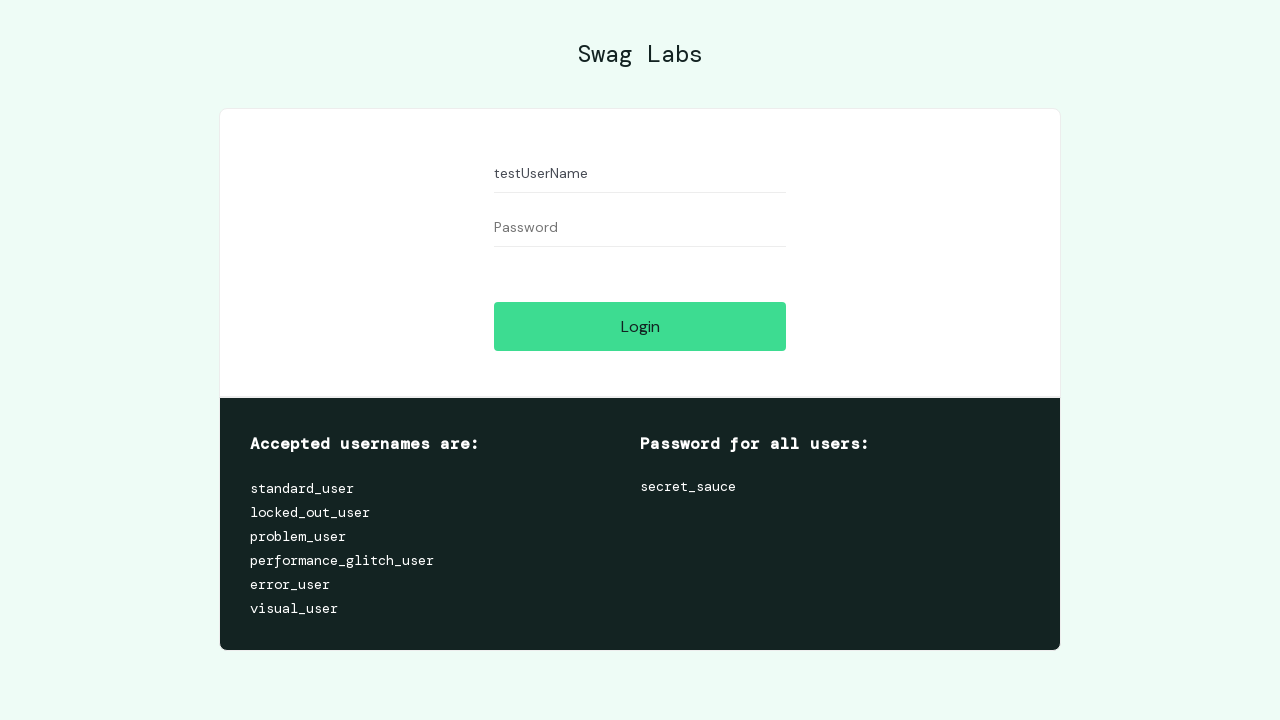

Verified entered username value matches expected 'testUserName'
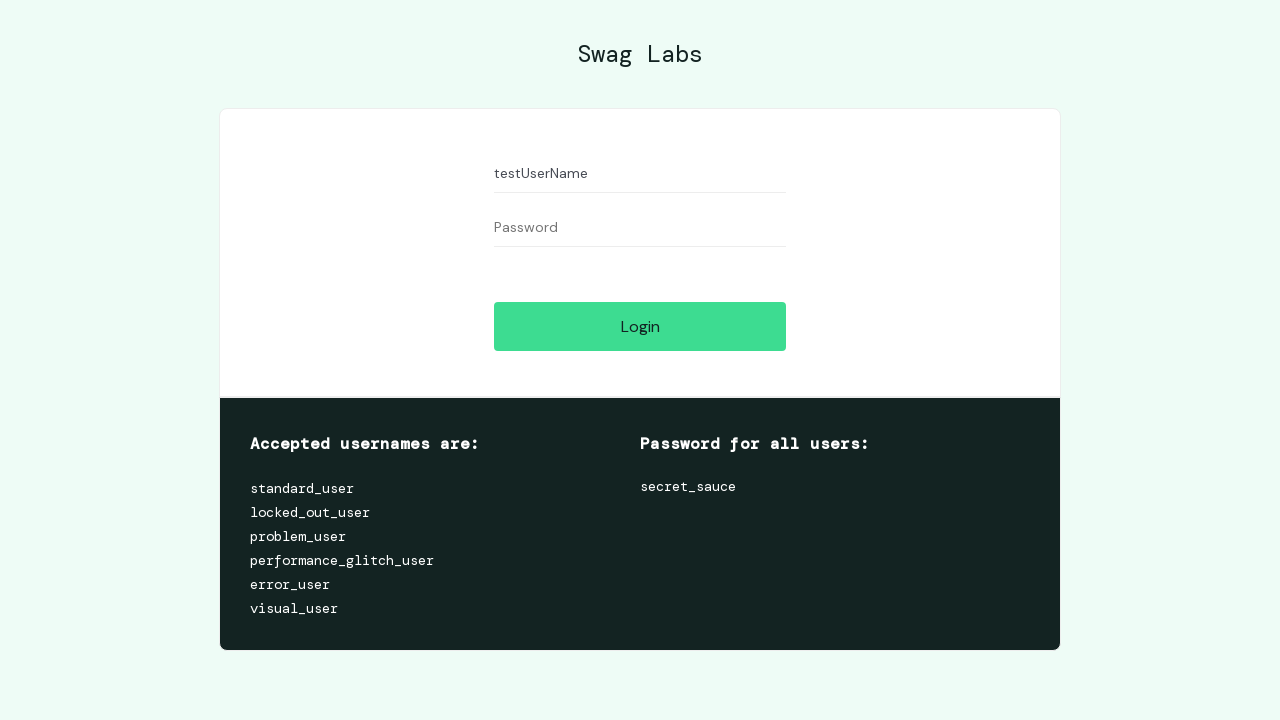

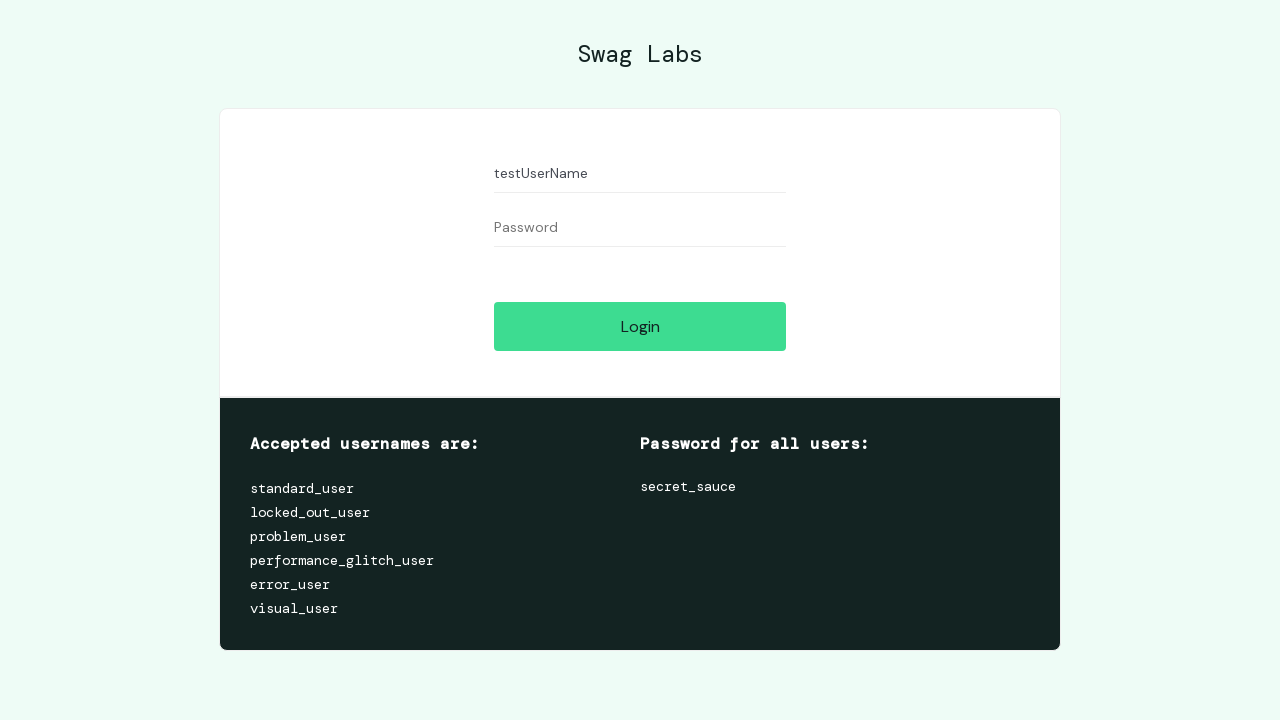